Tests that entered text is trimmed when editing a todo

Starting URL: https://demo.playwright.dev/todomvc

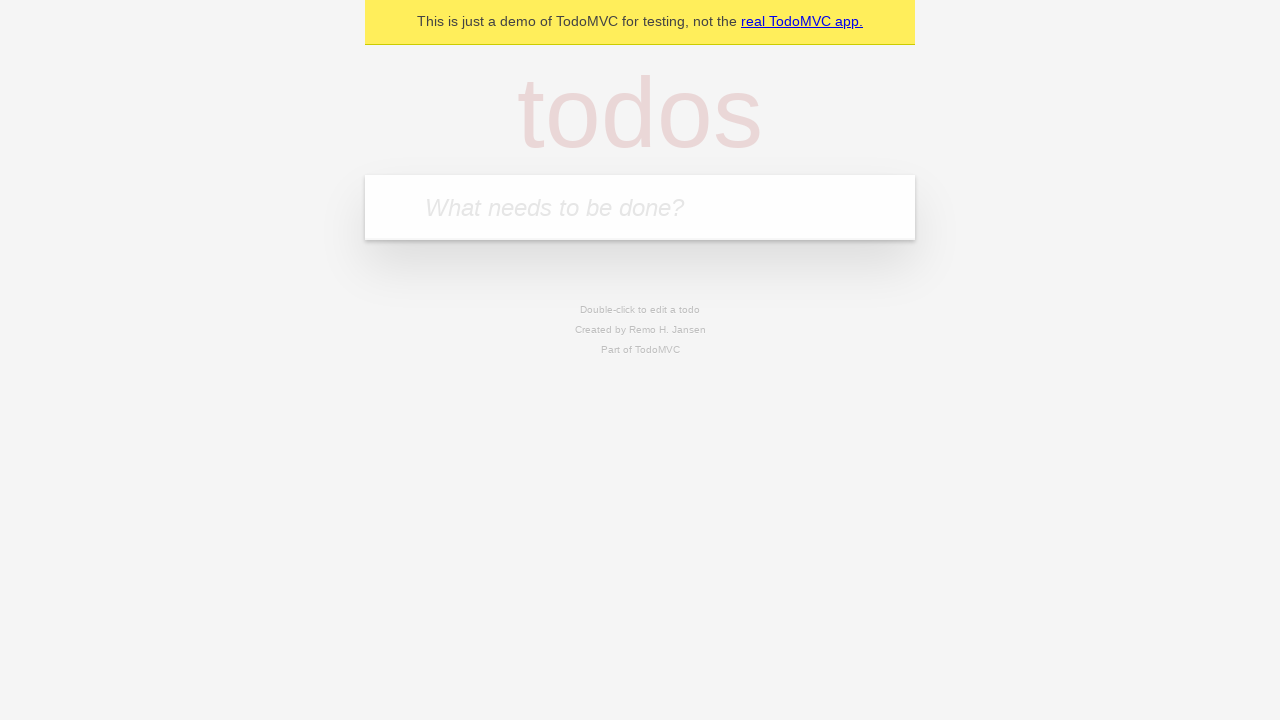

Filled new todo input with 'buy some cheese' on .new-todo
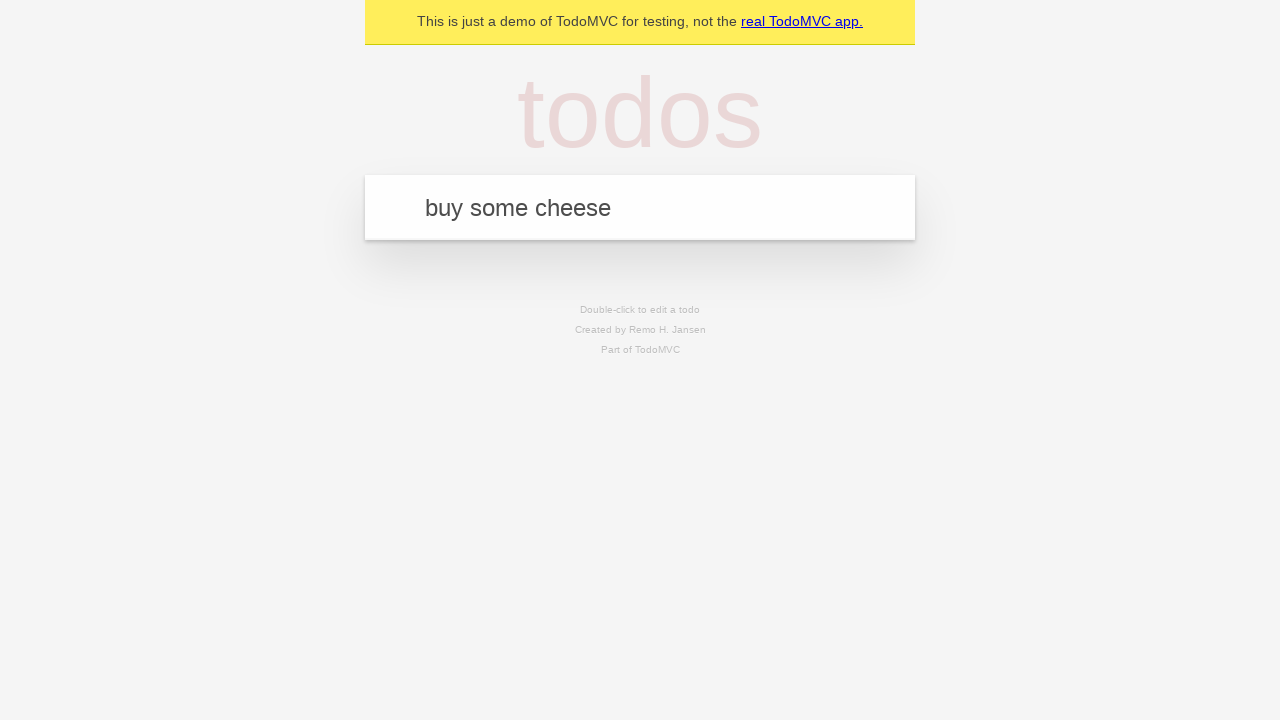

Pressed Enter to create first todo on .new-todo
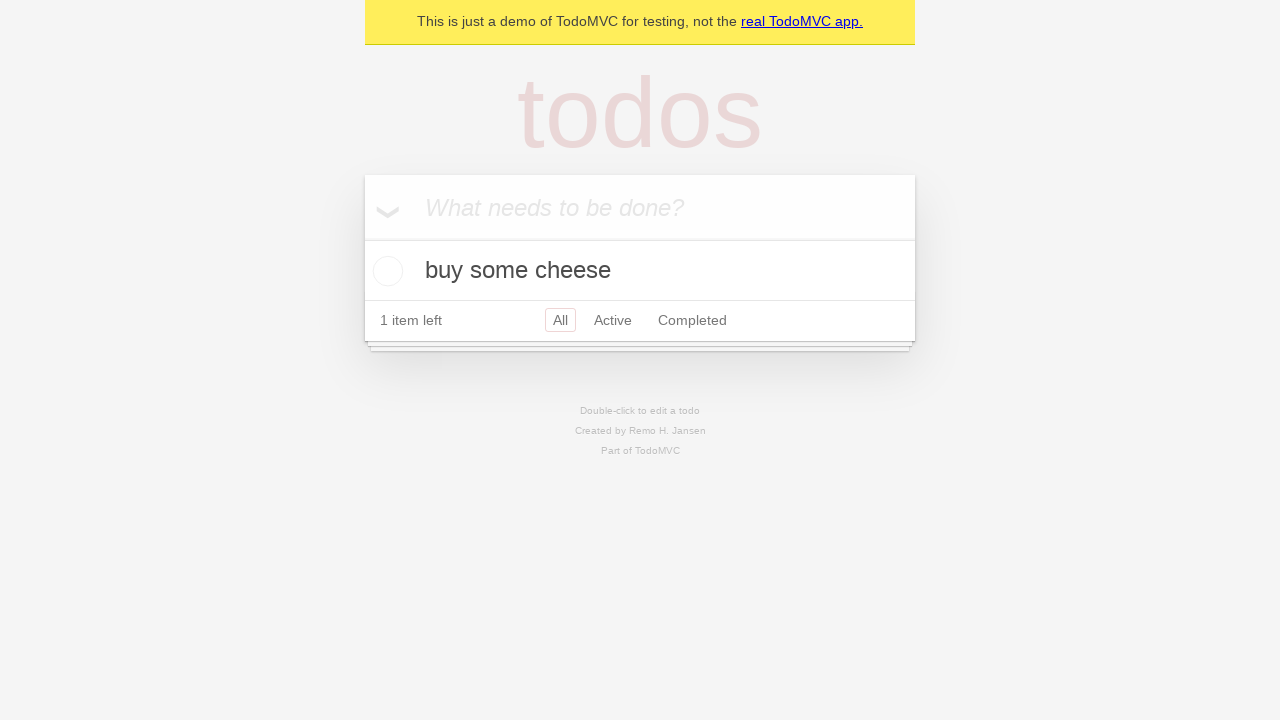

Filled new todo input with 'feed the cat' on .new-todo
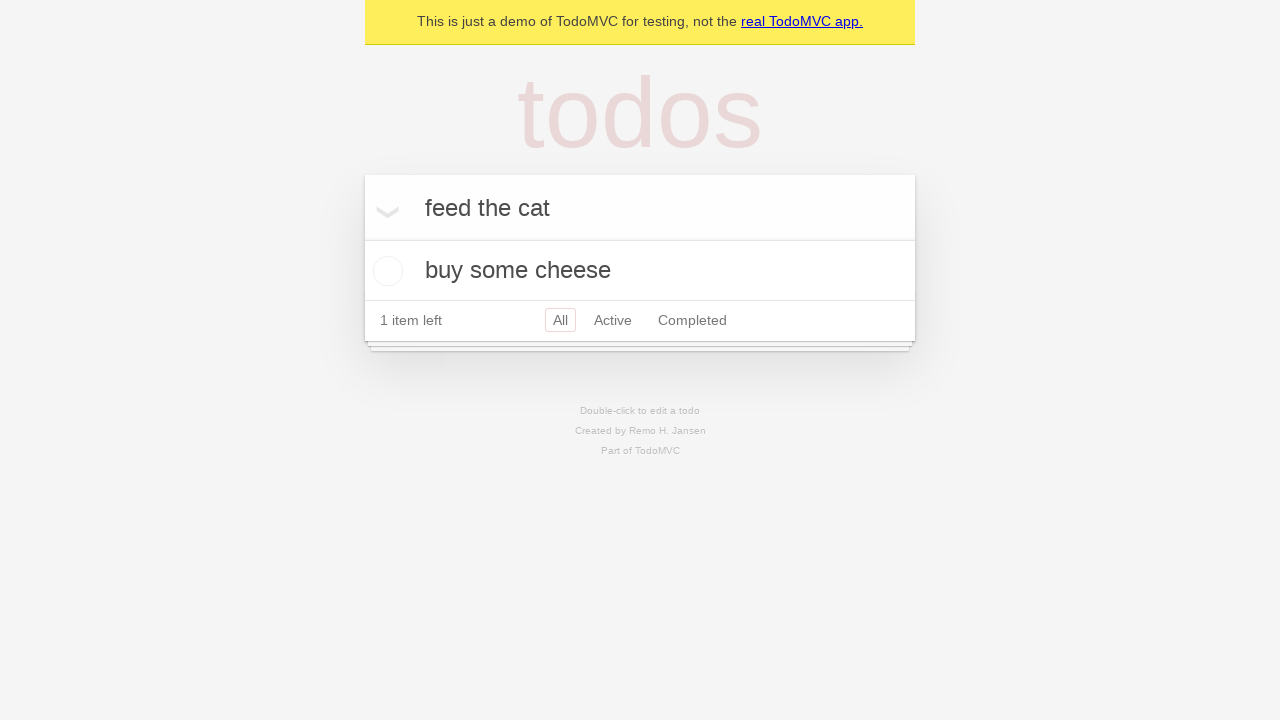

Pressed Enter to create second todo on .new-todo
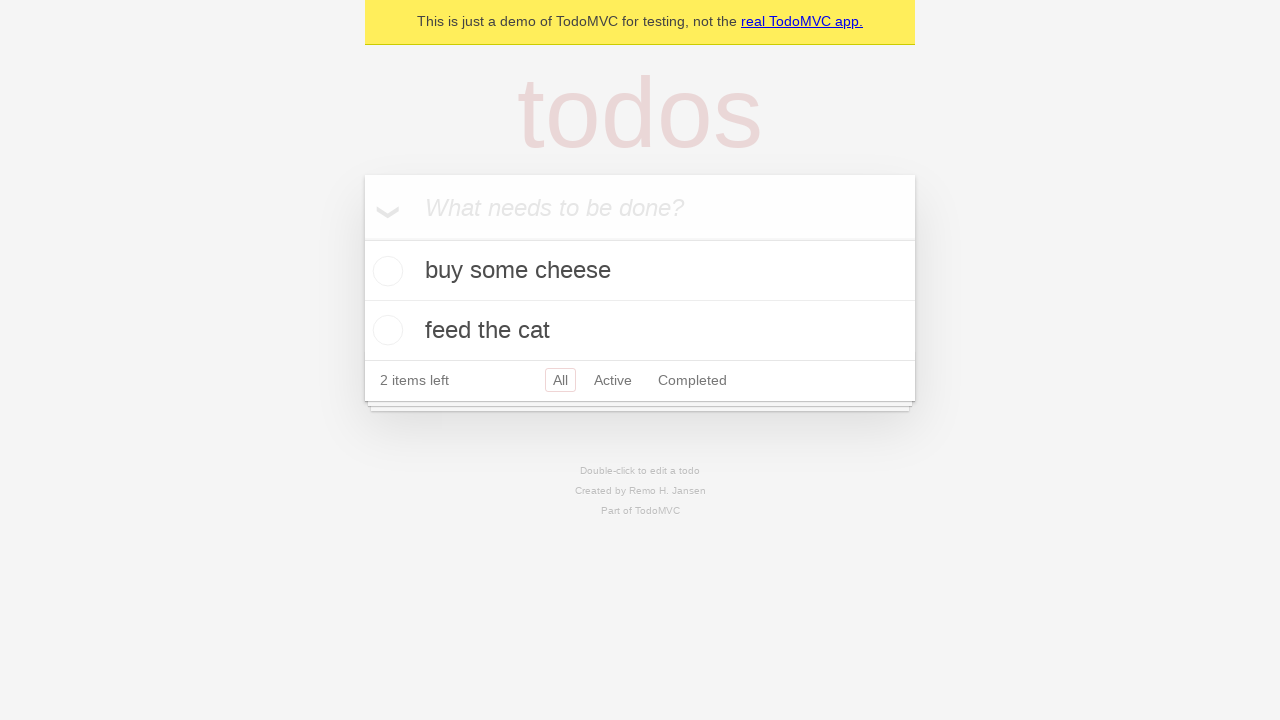

Filled new todo input with 'book a doctors appointment' on .new-todo
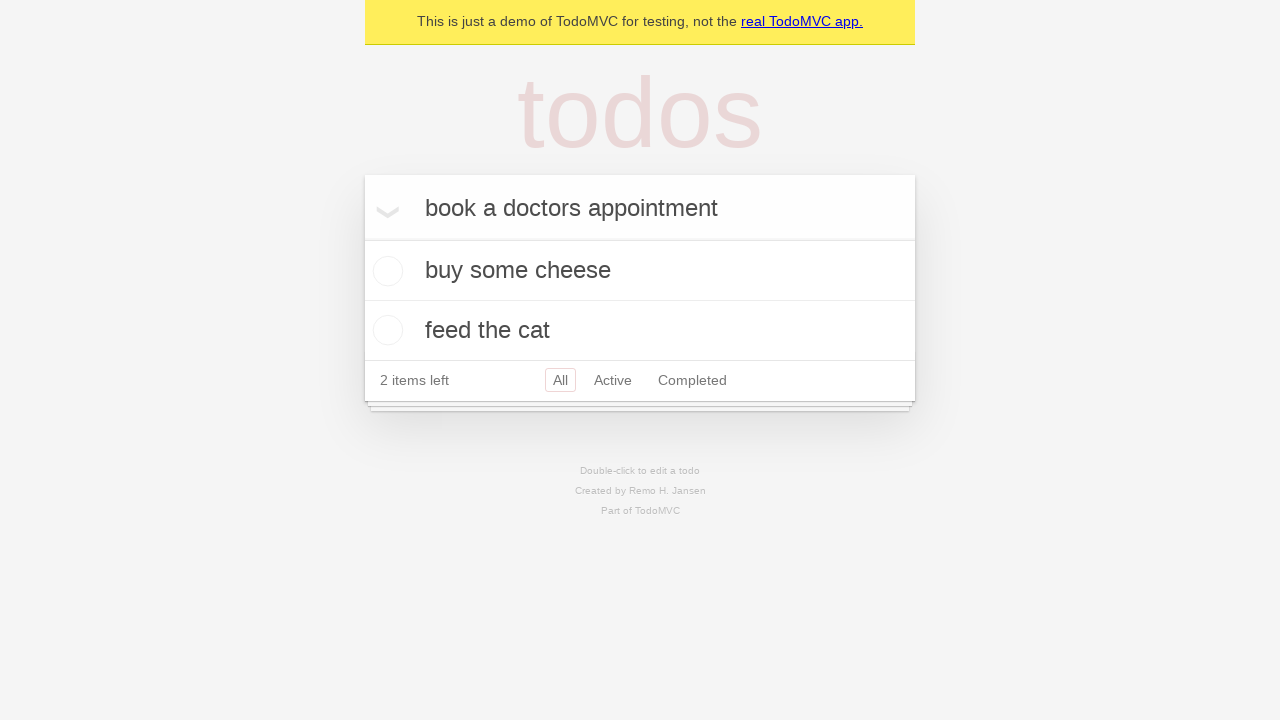

Pressed Enter to create third todo on .new-todo
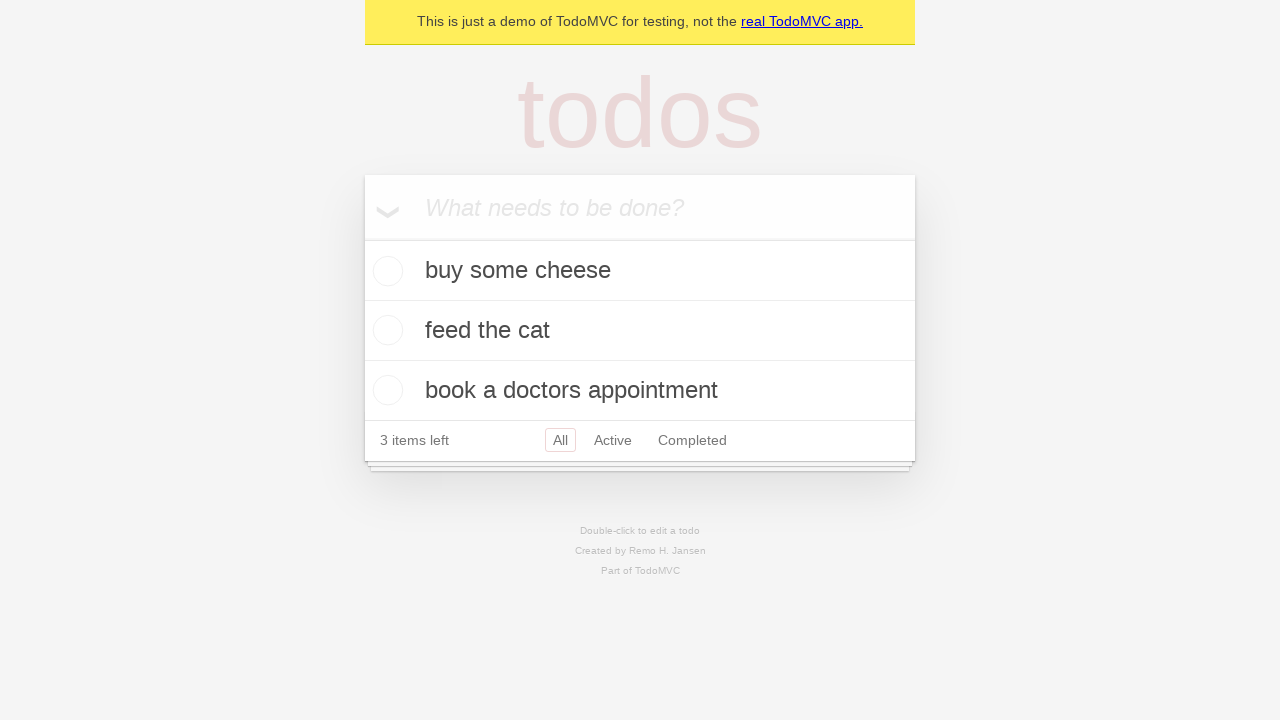

Waited for all three todos to load
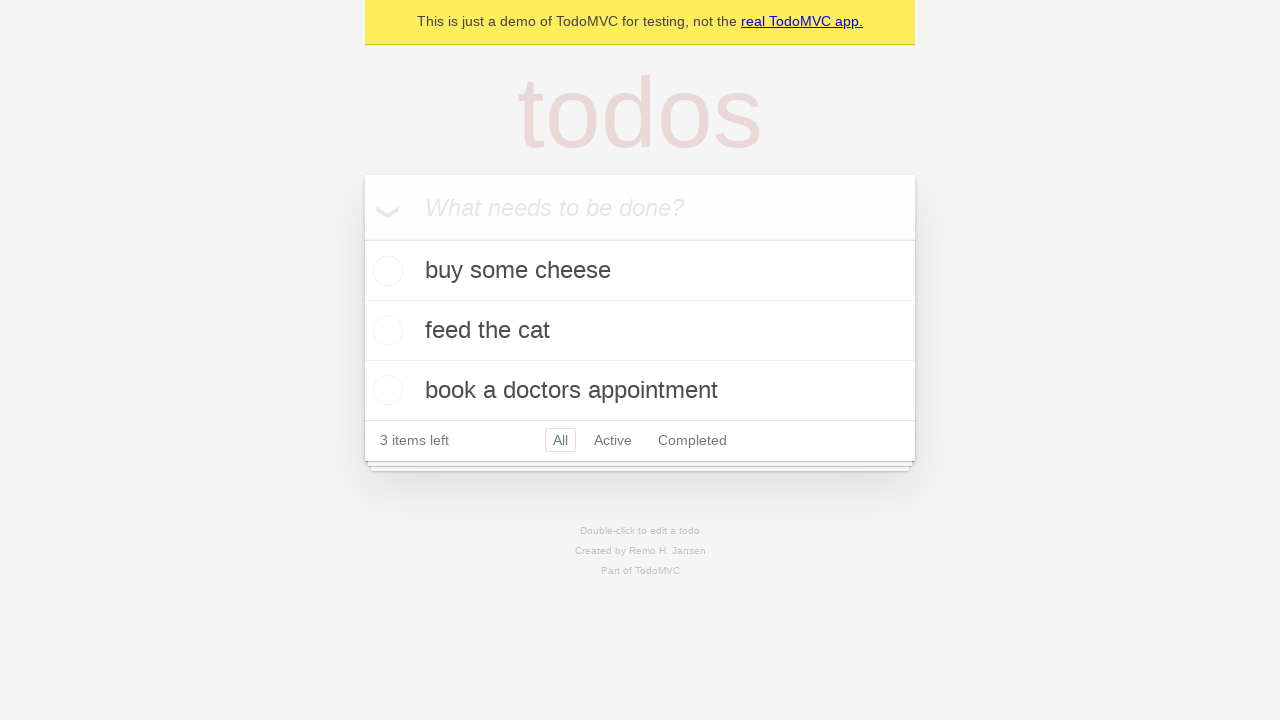

Double-clicked second todo to enter edit mode at (640, 331) on .todo-list li >> nth=1
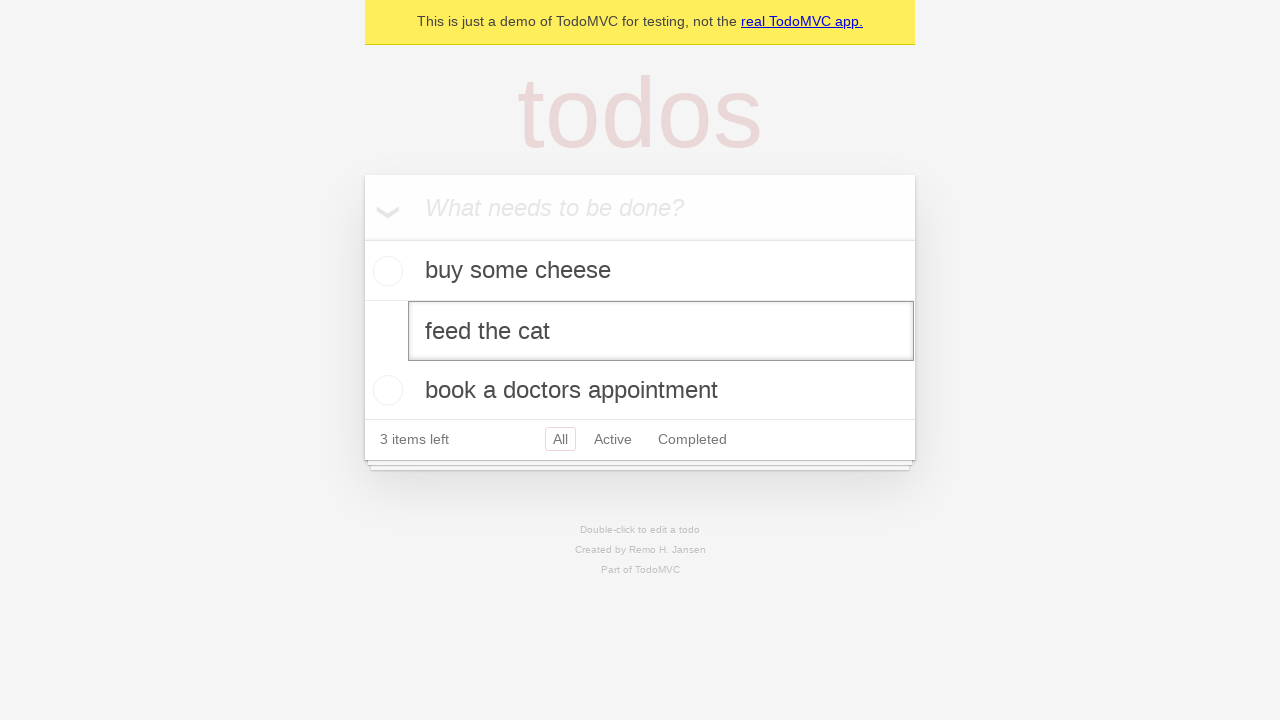

Filled edit field with text containing leading and trailing whitespace on .todo-list li >> nth=1 >> .edit
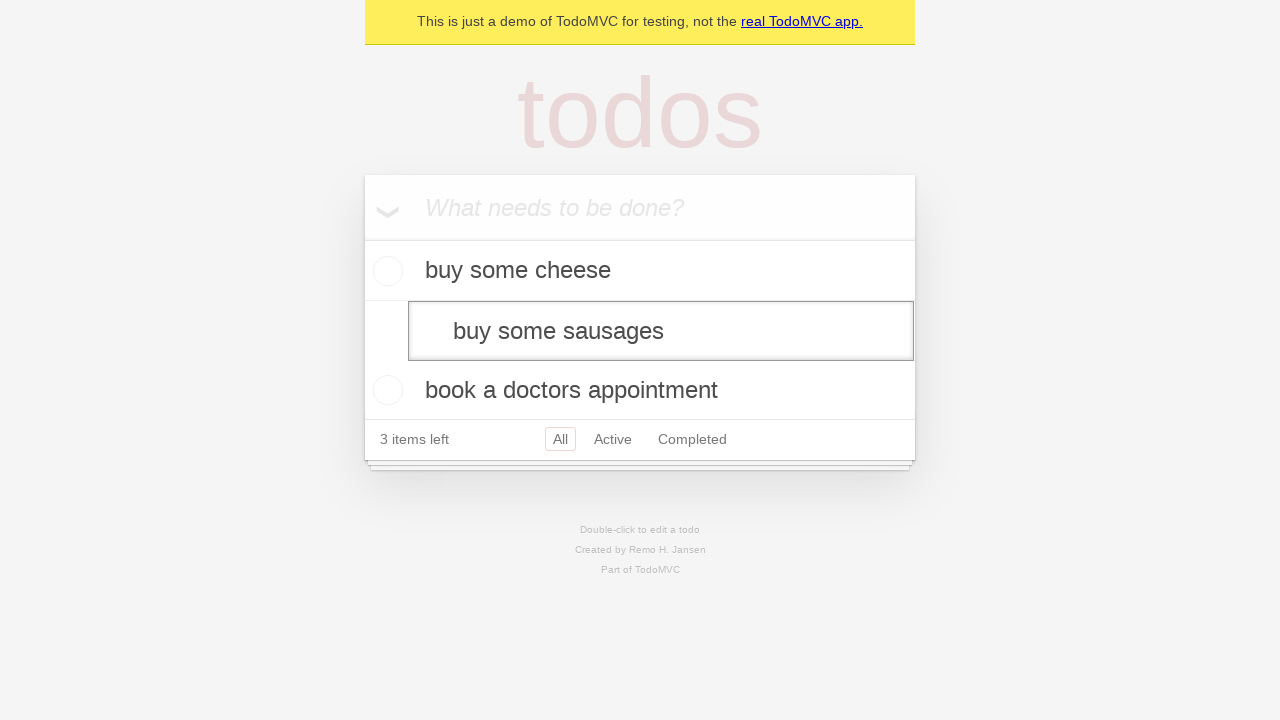

Pressed Enter to submit edited todo with trimmed text on .todo-list li >> nth=1 >> .edit
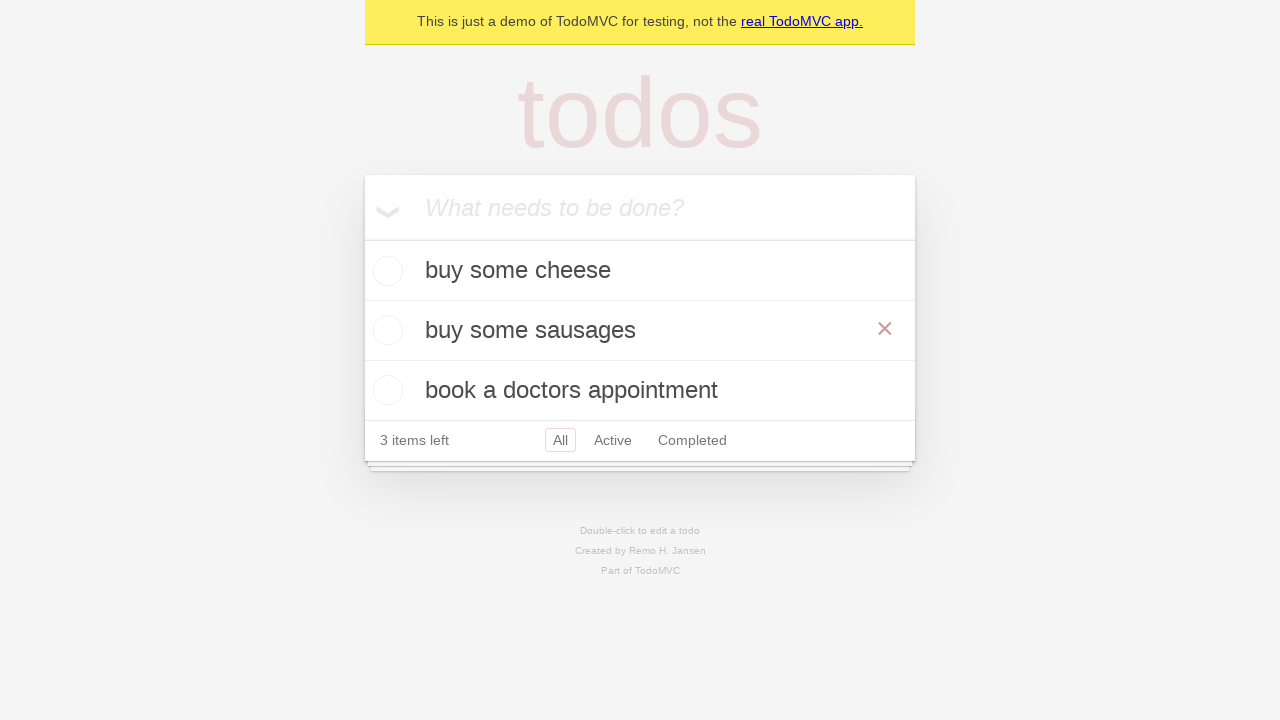

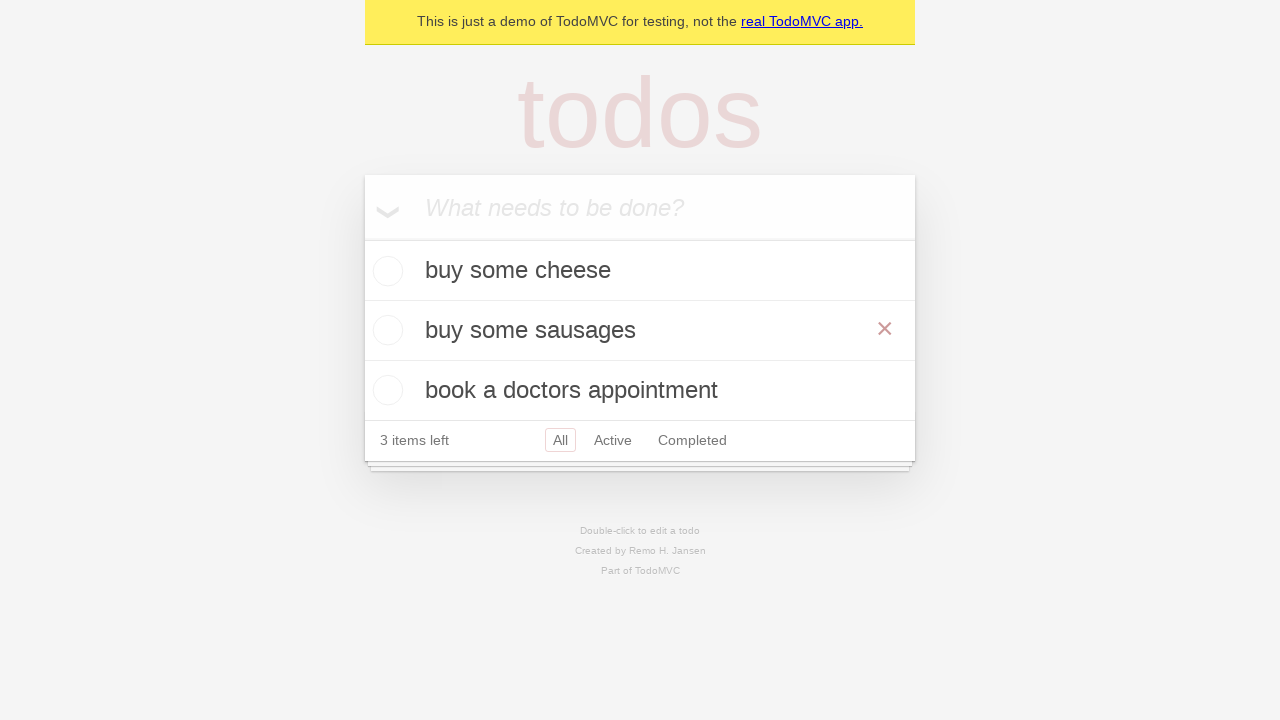